Fills the last name field using XPath with OR operator to match either condition

Starting URL: https://demo.automationtesting.in/Register.html

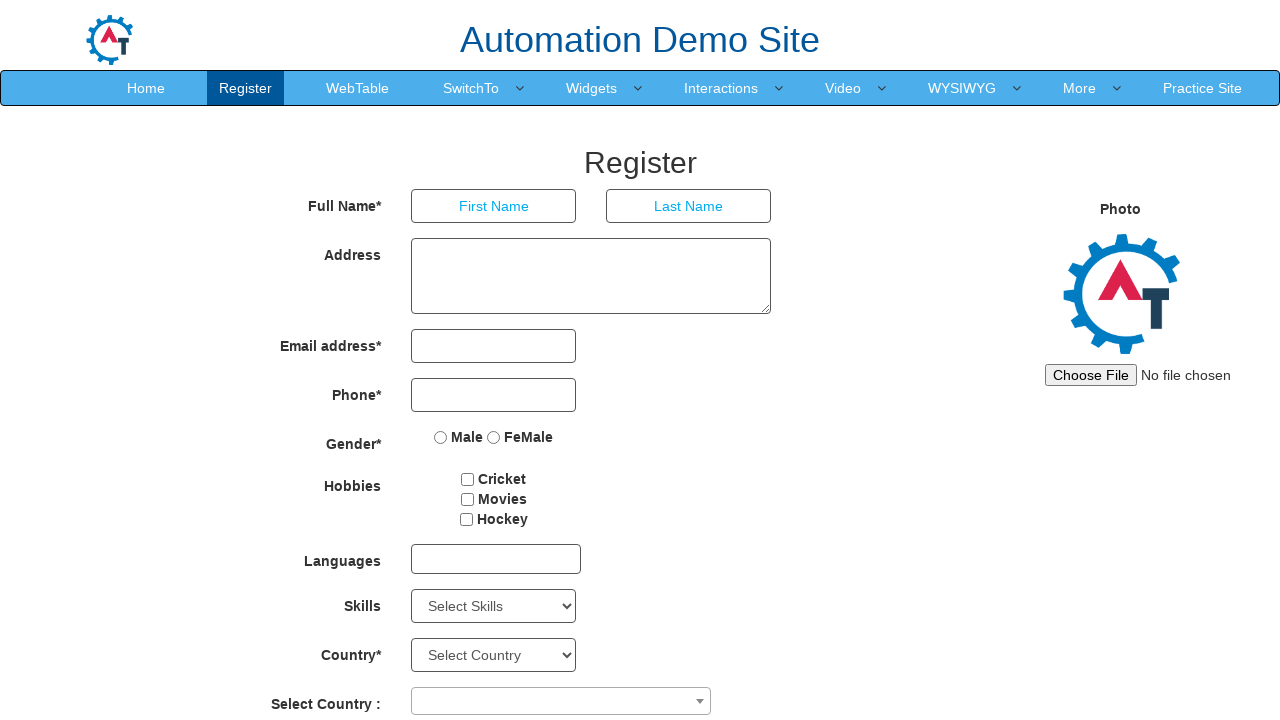

Navigated to registration page
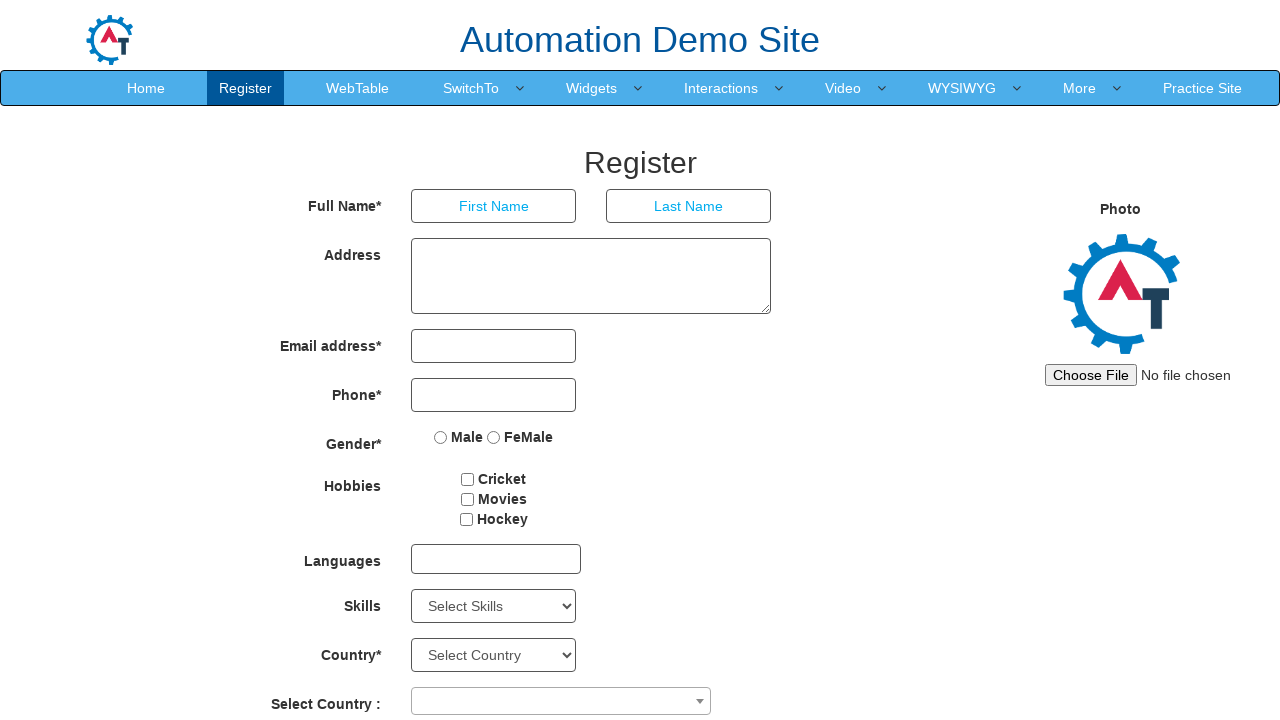

Filled last name field with 'Chincholi' using XPath with OR operator to match placeholder attribute on input[placeholder='Last Name']
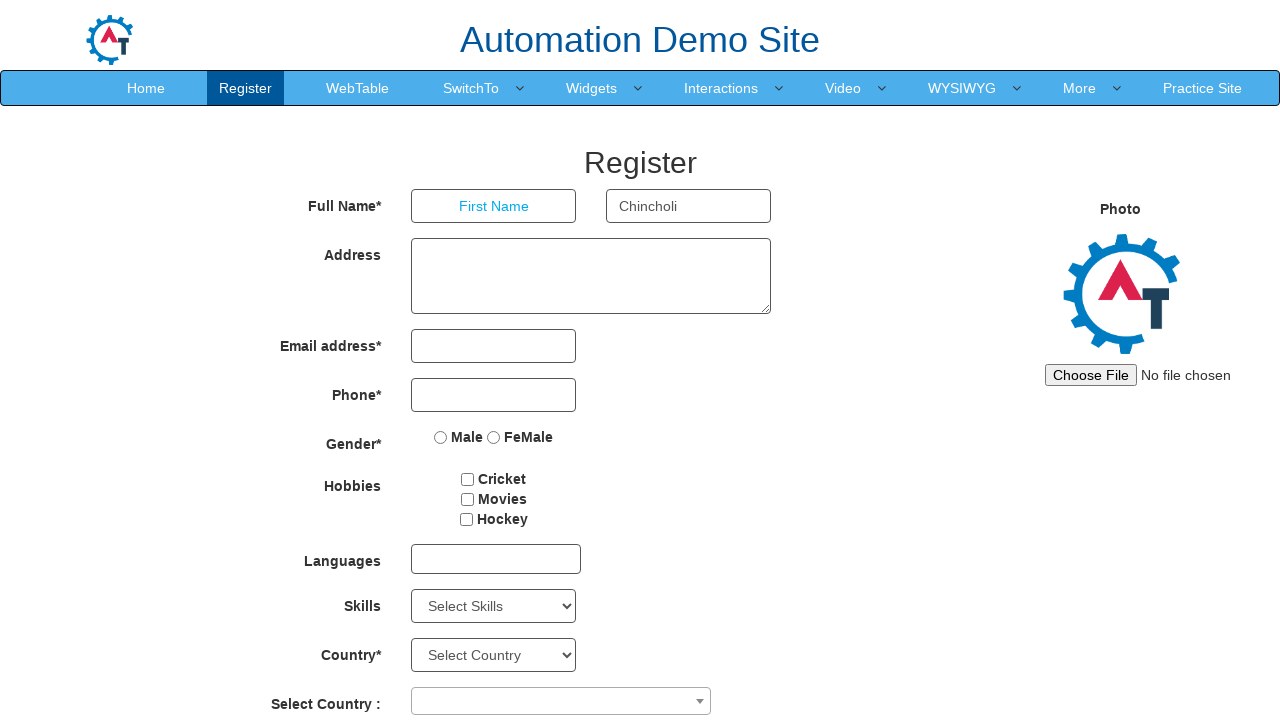

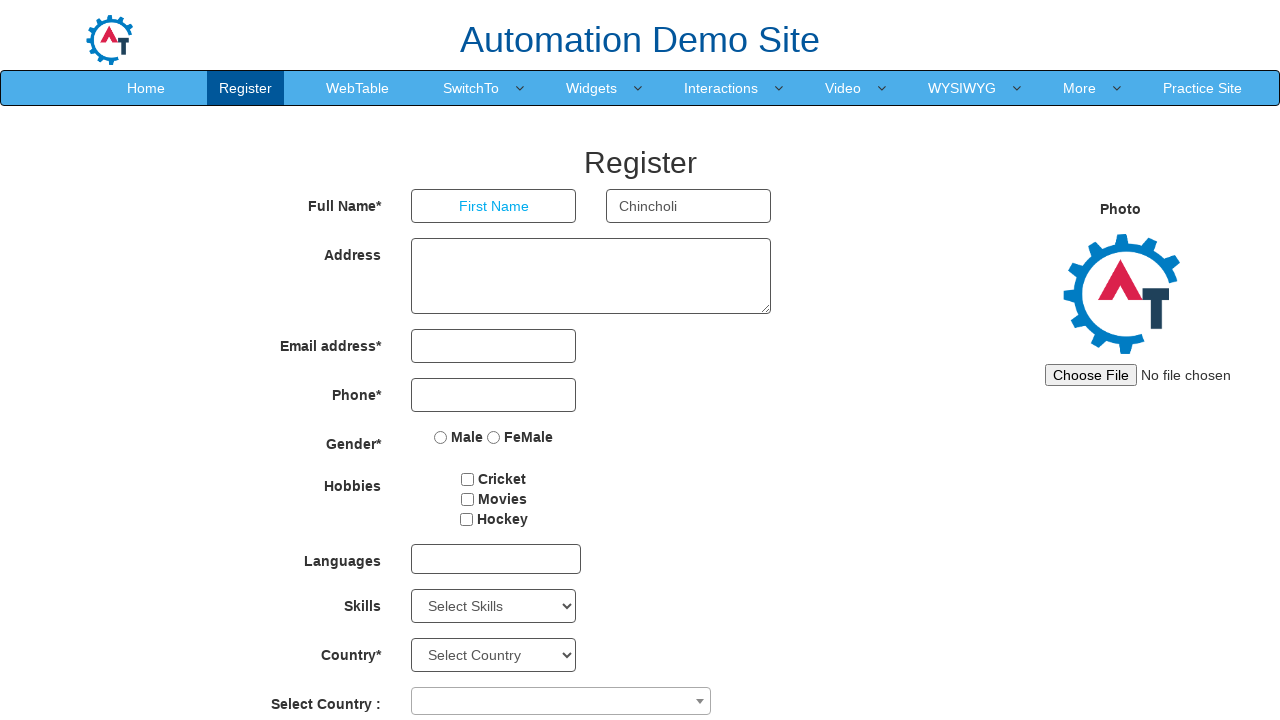